Tests various JavaScript alert types on a practice page including simple alerts, confirmation dialogs, and prompt dialogs with text input

Starting URL: https://leafground.com/alert.xhtml

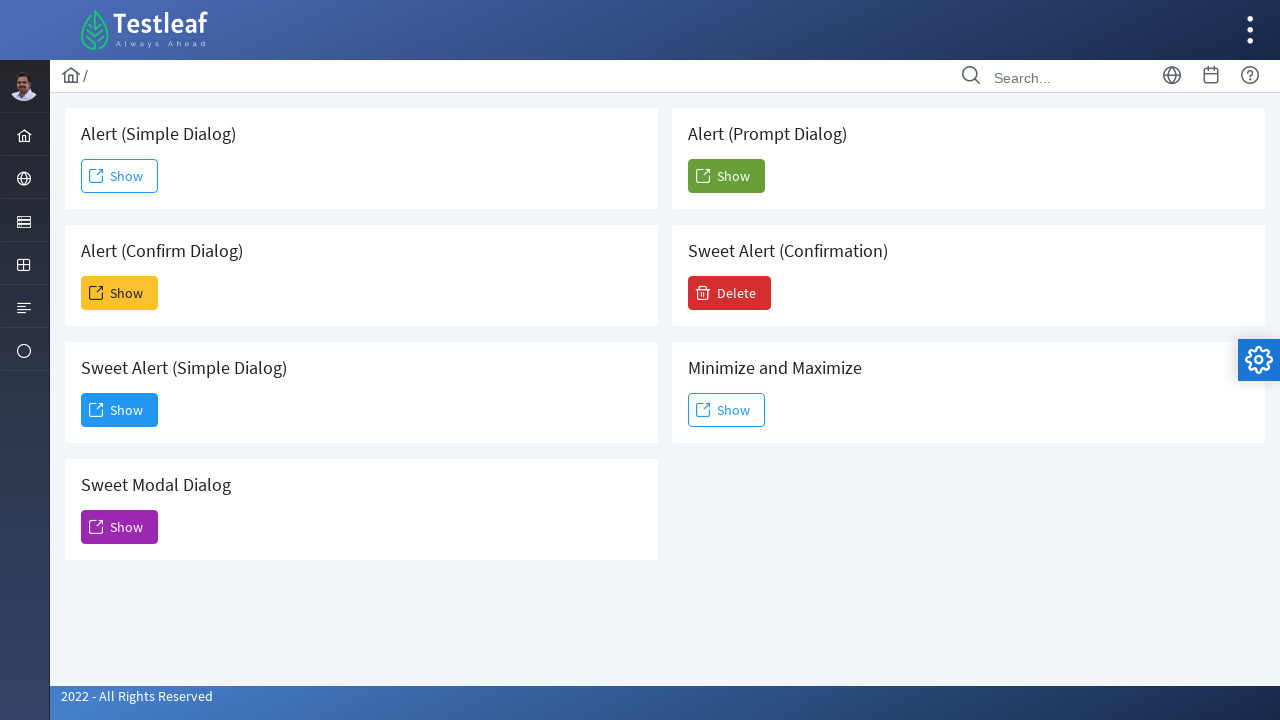

Clicked button to trigger simple alert at (120, 176) on xpath=//*[@id='j_idt88:j_idt91']
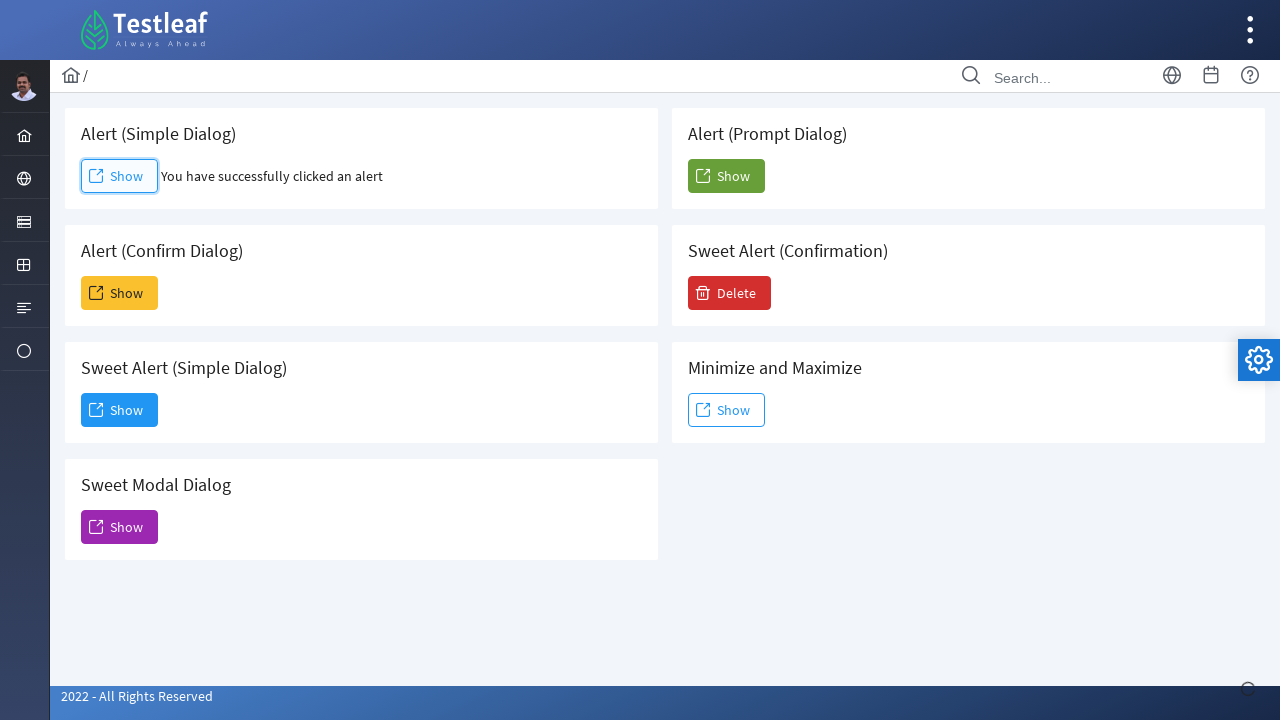

Set up dialog handler to accept simple alert
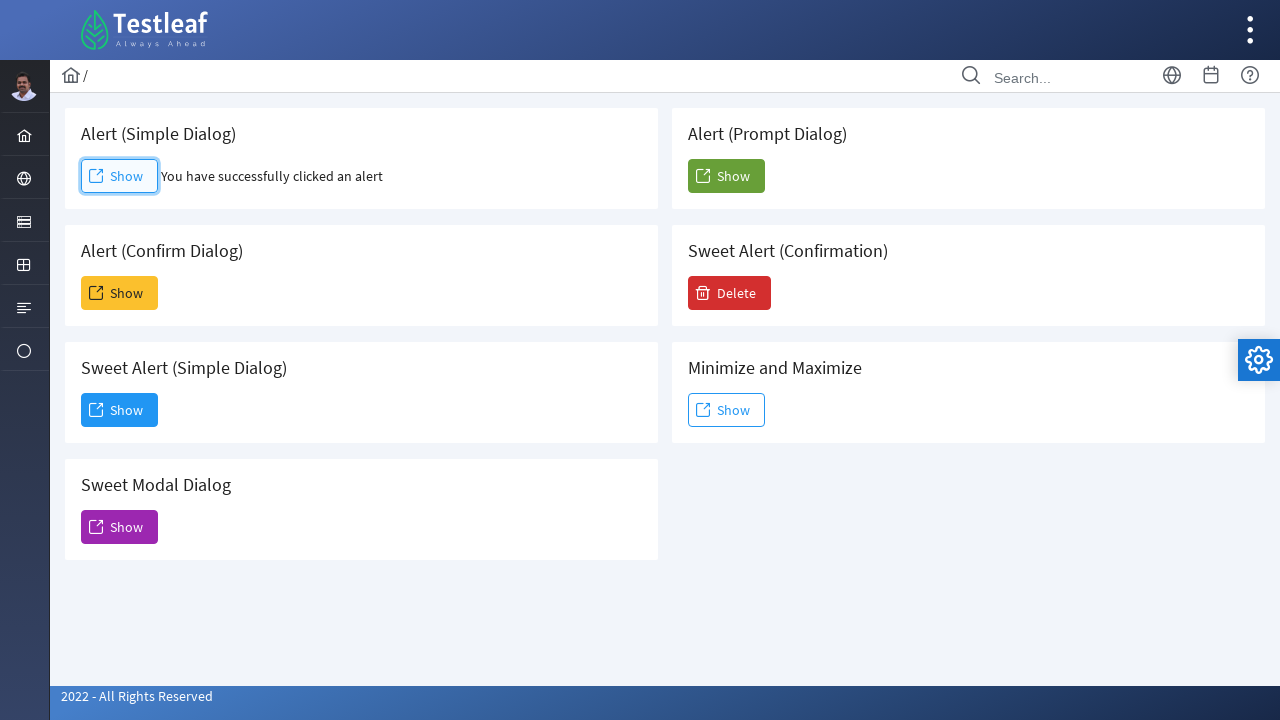

Simple alert result message appeared
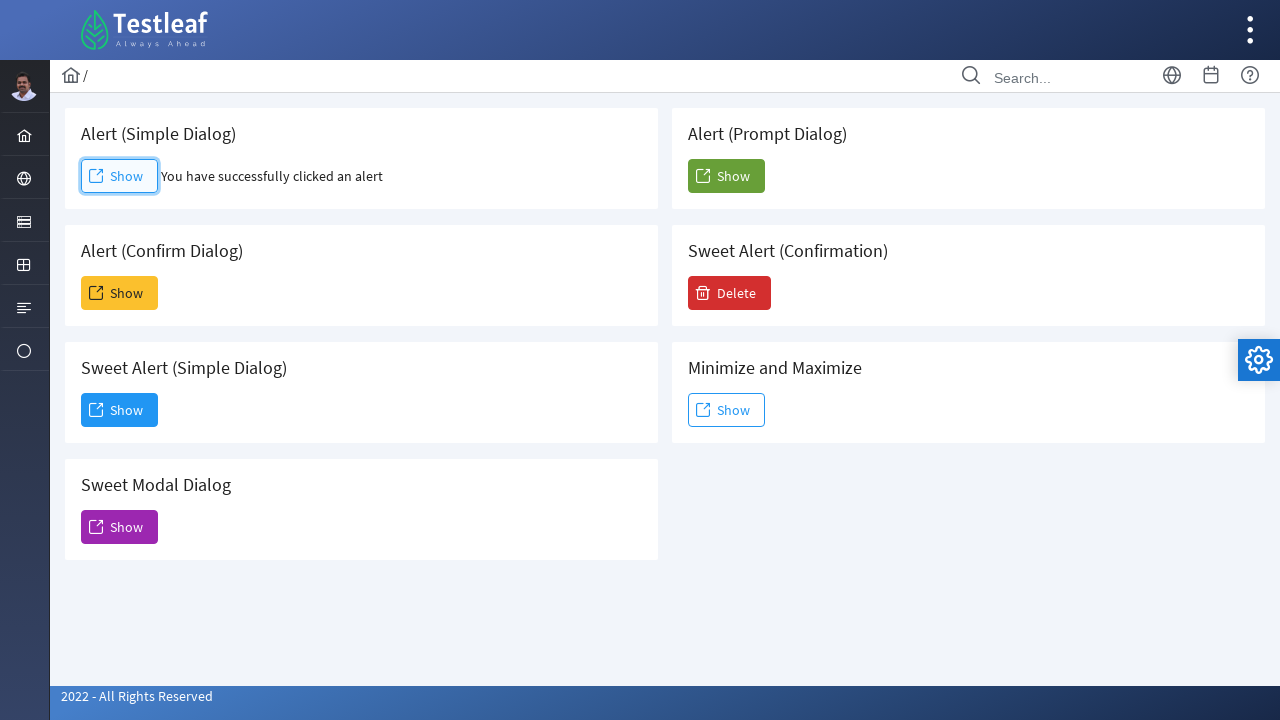

Clicked button to trigger confirmation dialog at (120, 293) on xpath=//*[@id='j_idt88:j_idt93']
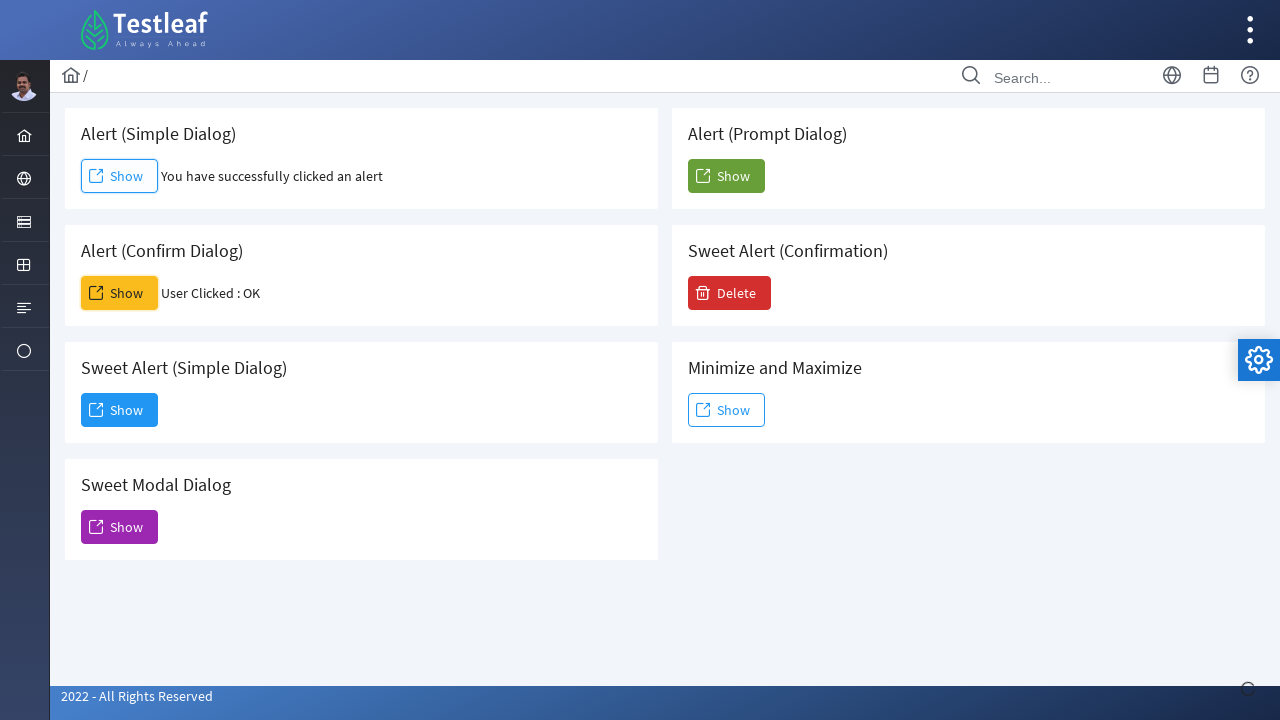

Set up dialog handler to dismiss confirmation alert
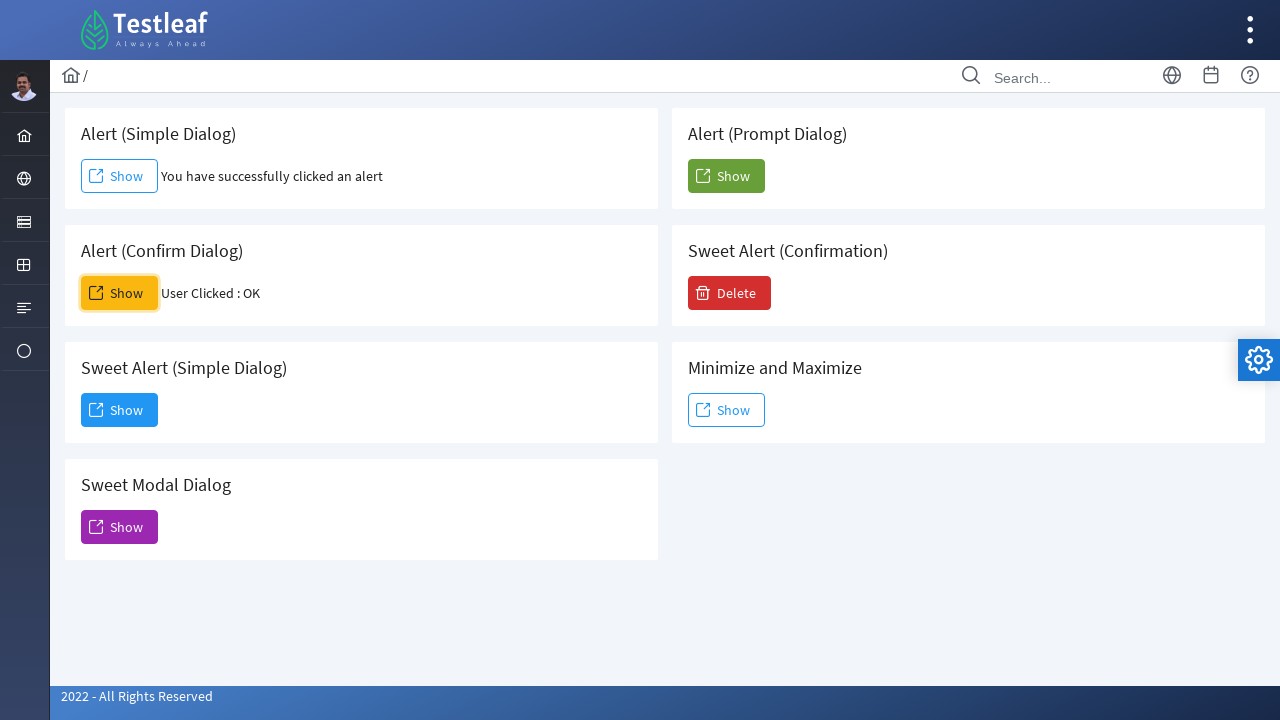

Confirmation dialog result message appeared
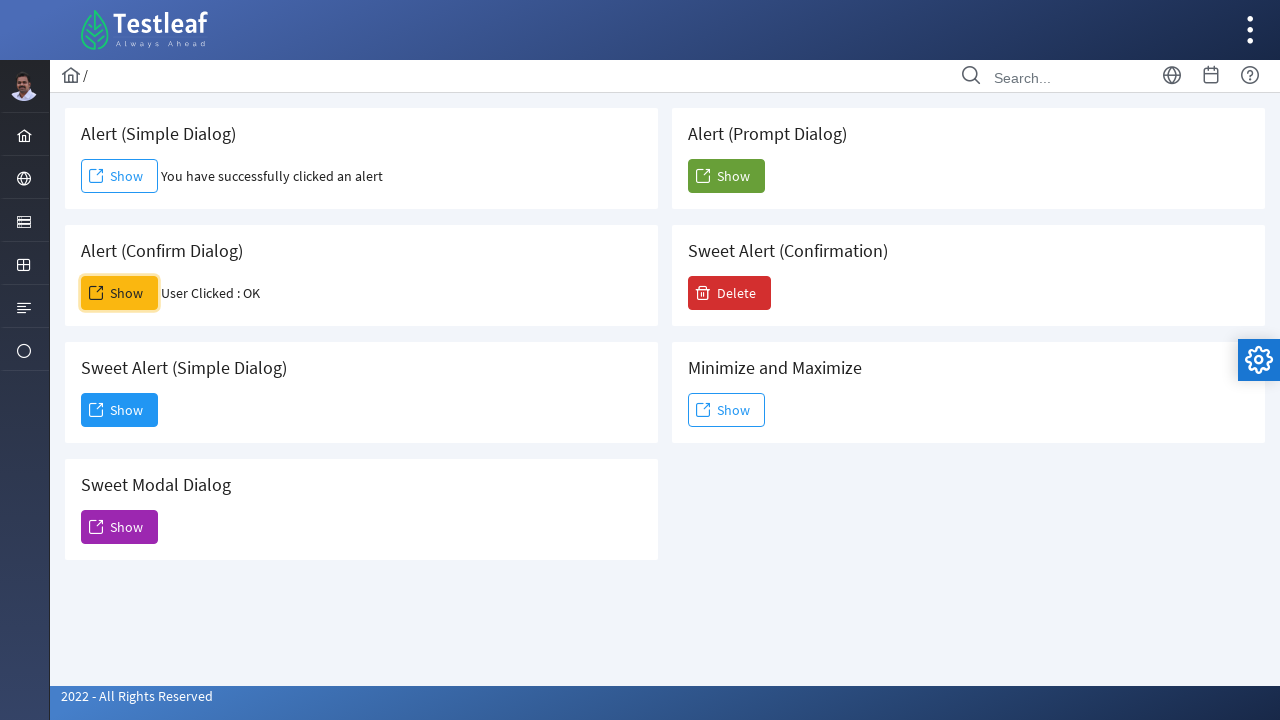

Clicked button to trigger prompt dialog at (726, 176) on xpath=//*[@id='j_idt88:j_idt104']
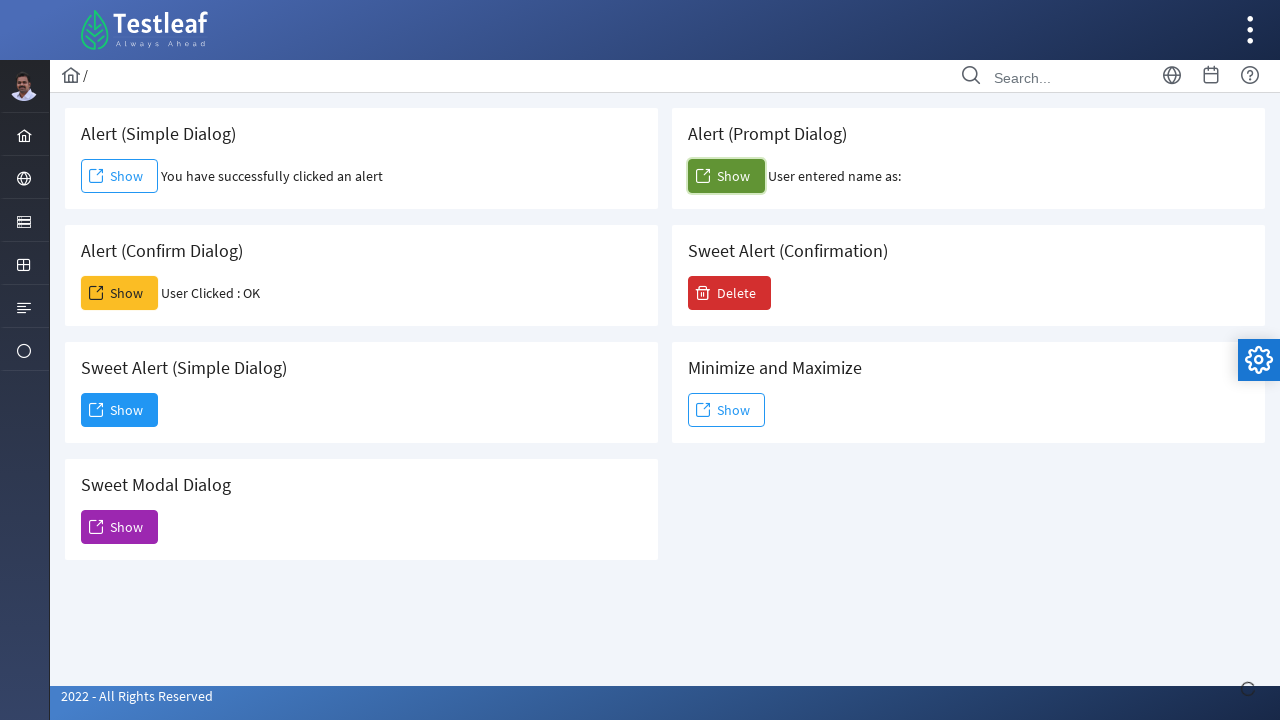

Set up dialog handler to accept prompt with text 'Besant technologies'
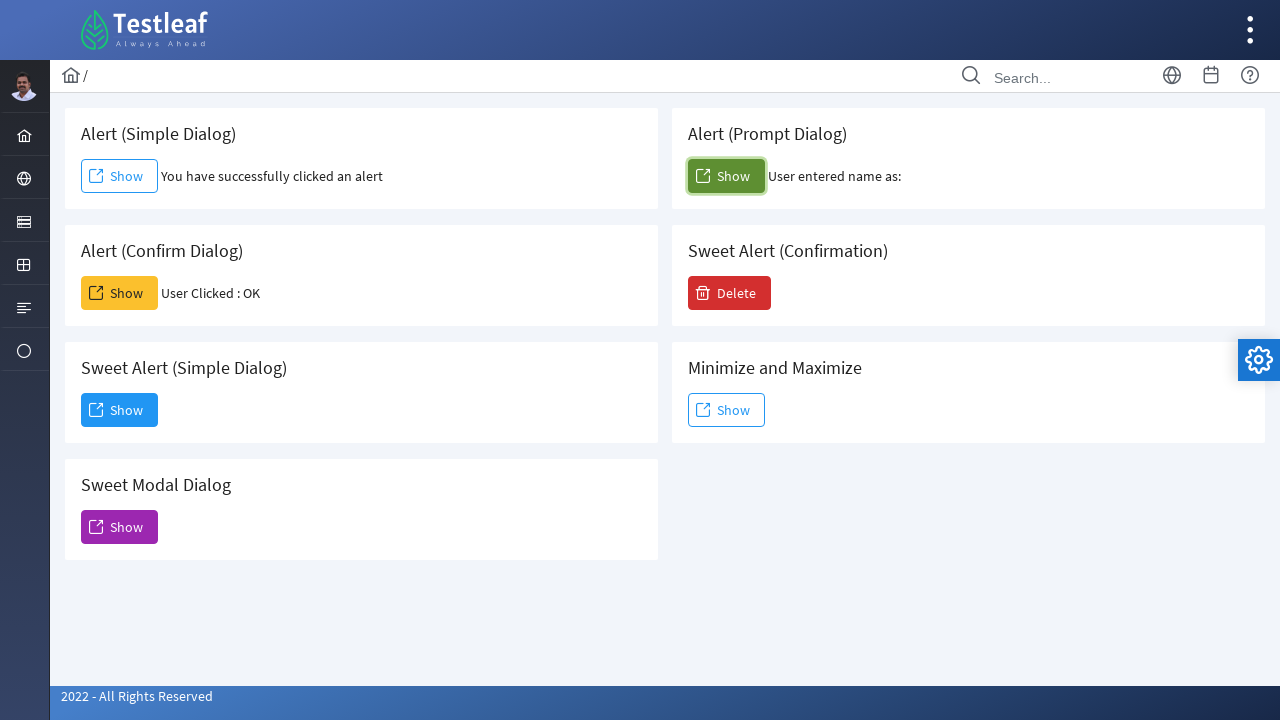

Prompt dialog result message appeared
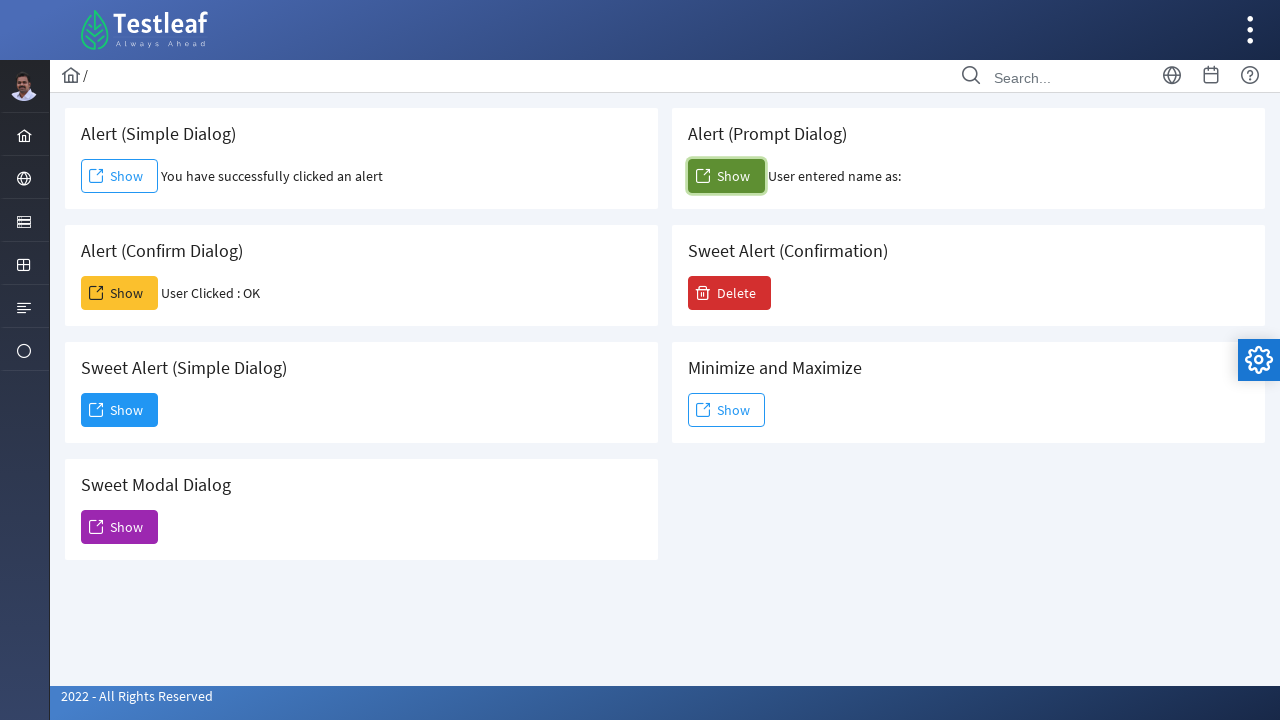

Clicked button to trigger delayed alert at (120, 410) on xpath=//*[@id='j_idt88:j_idt95']
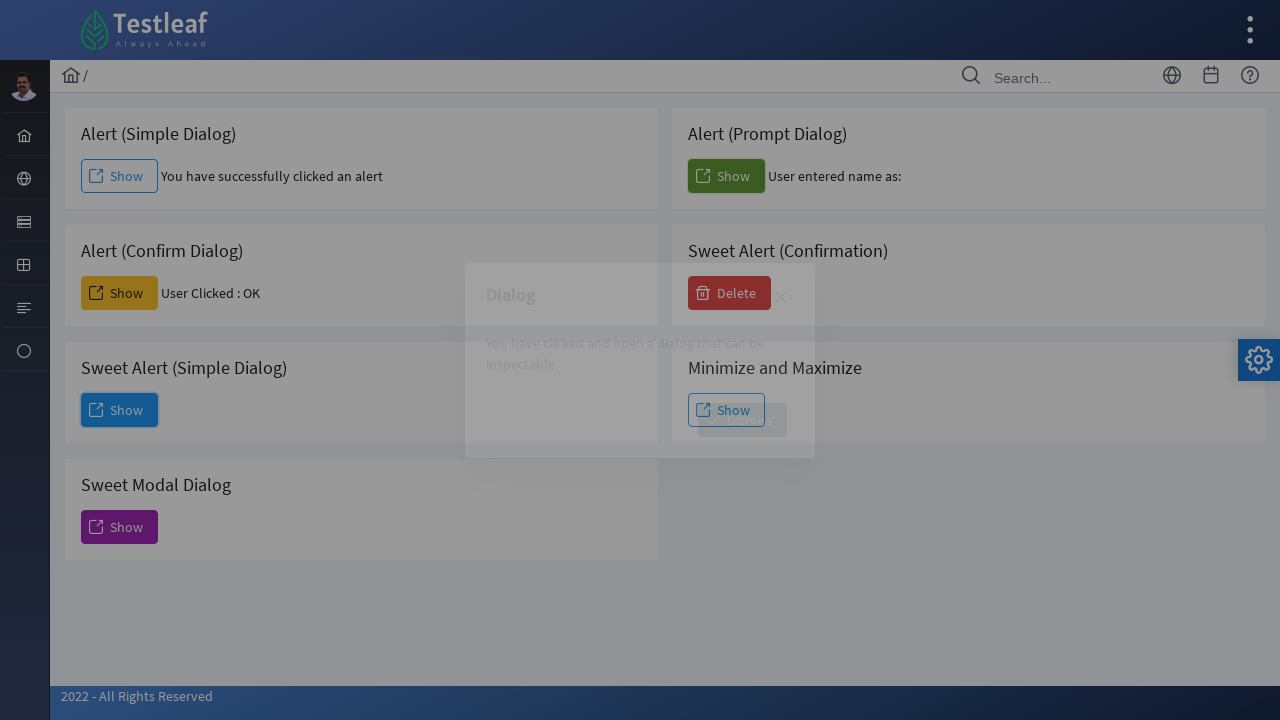

Waited for delayed button to become visible
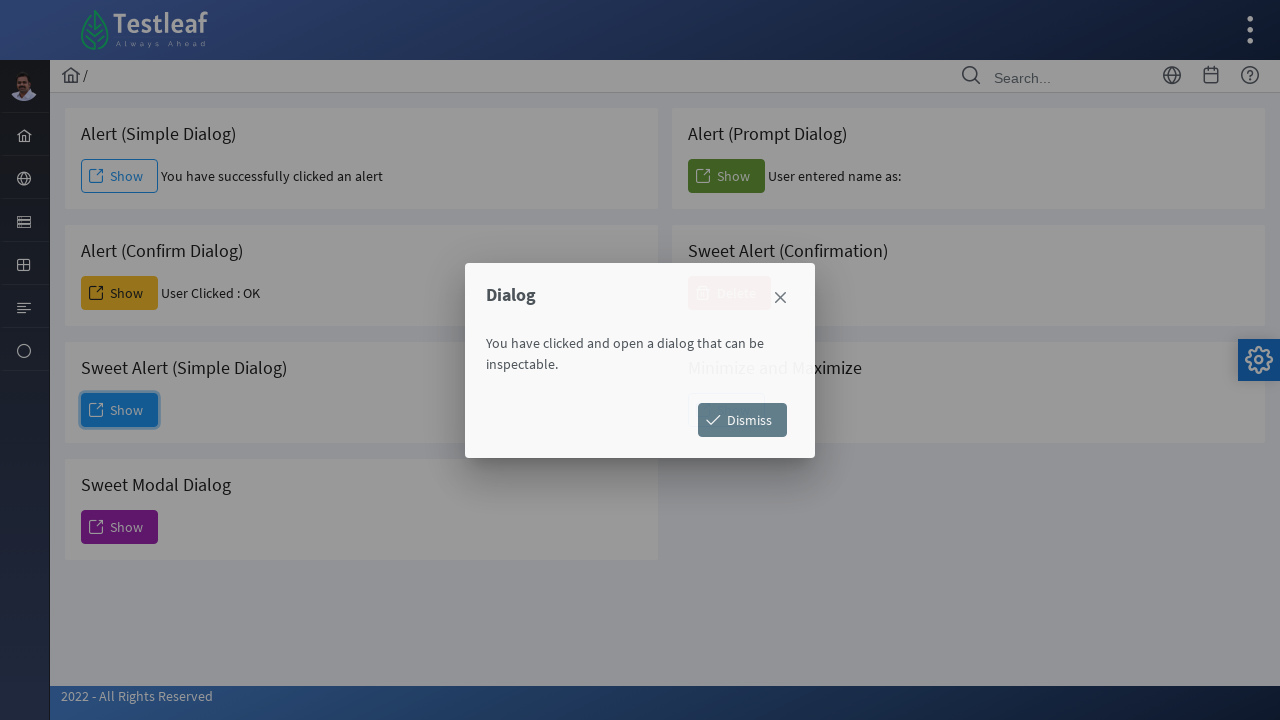

Clicked the delayed button at (742, 420) on xpath=//*[@id='j_idt88:j_idt98']
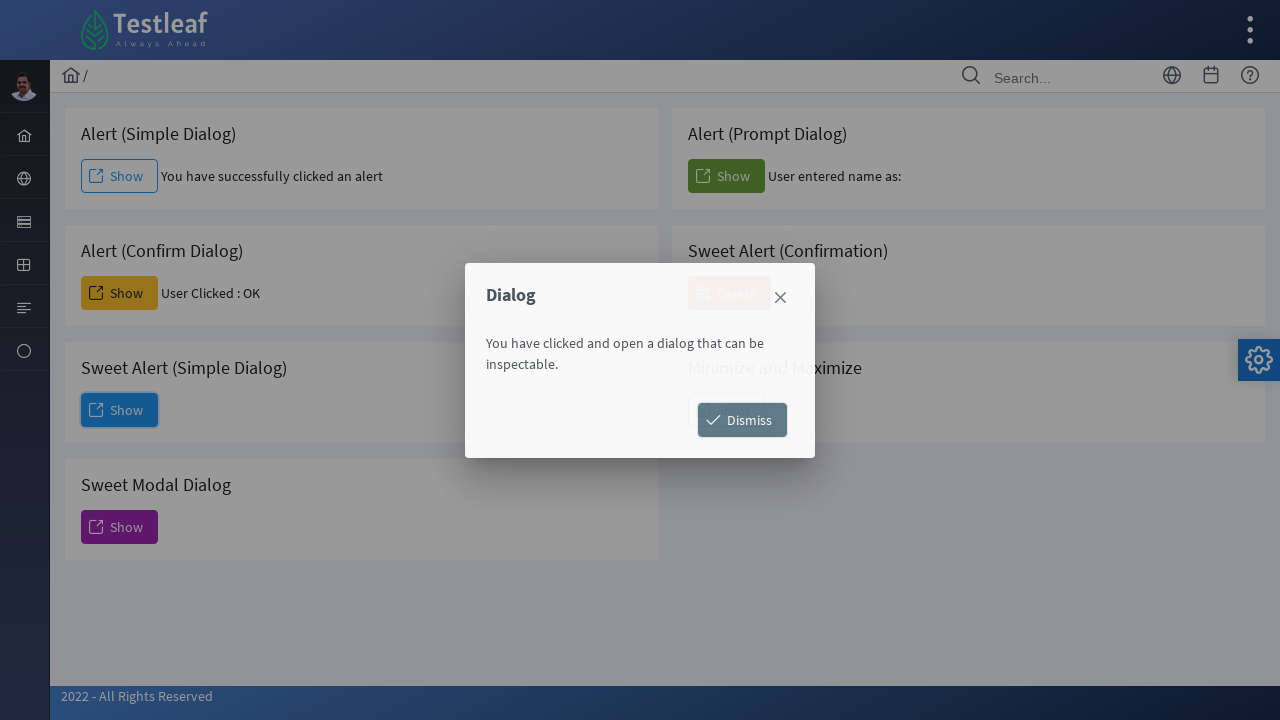

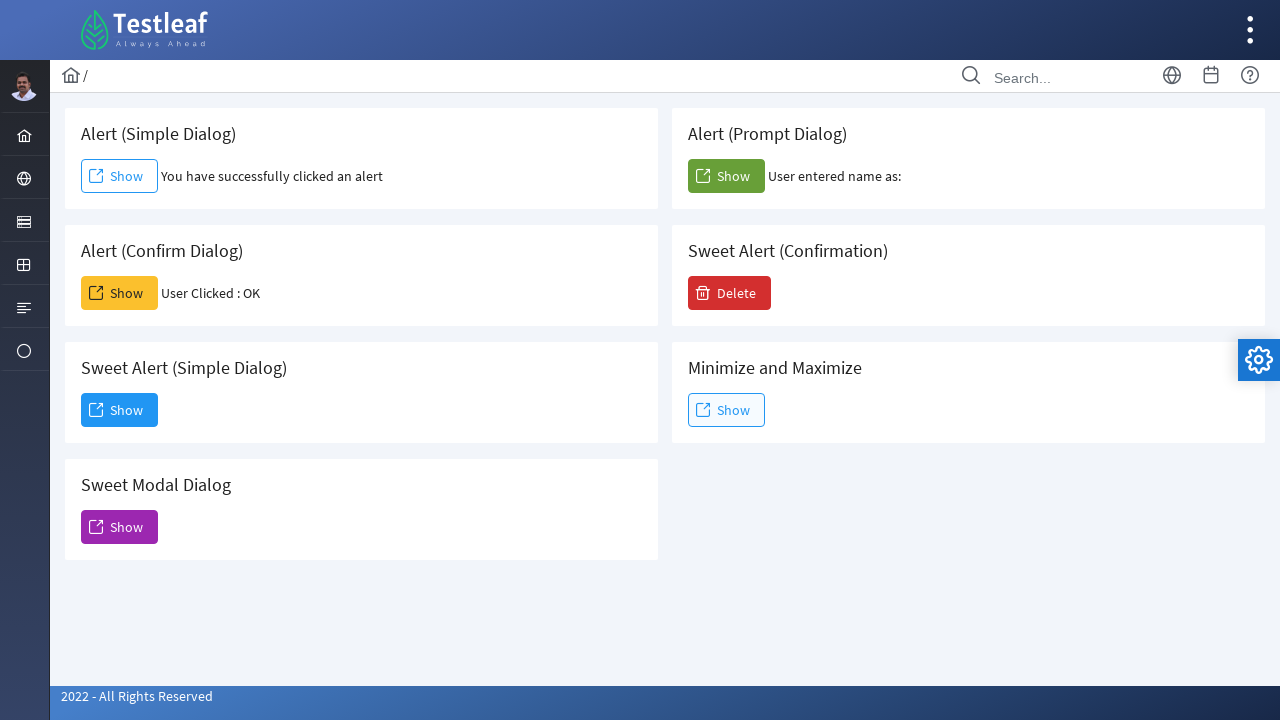